Tests DuckDuckGo search functionality by entering a search term and submitting the form

Starting URL: http://www.duckduckgo.com

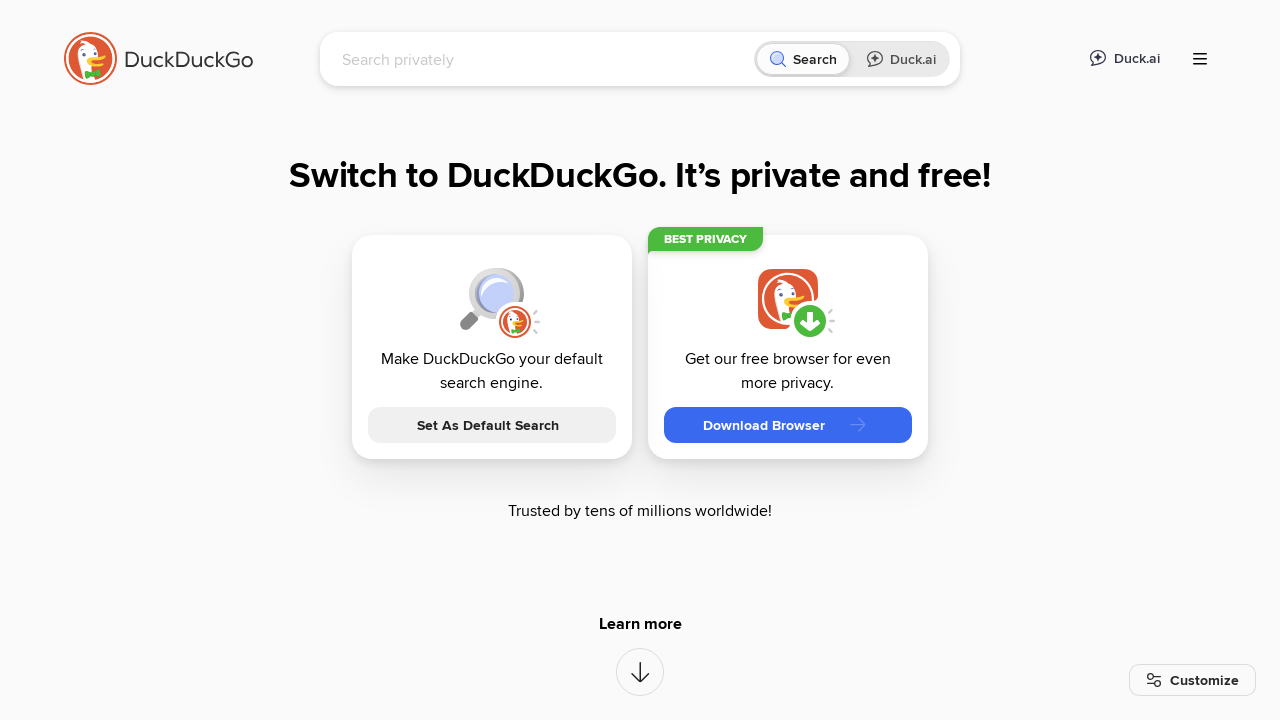

Filled search input with 'automation' on input[name='q']
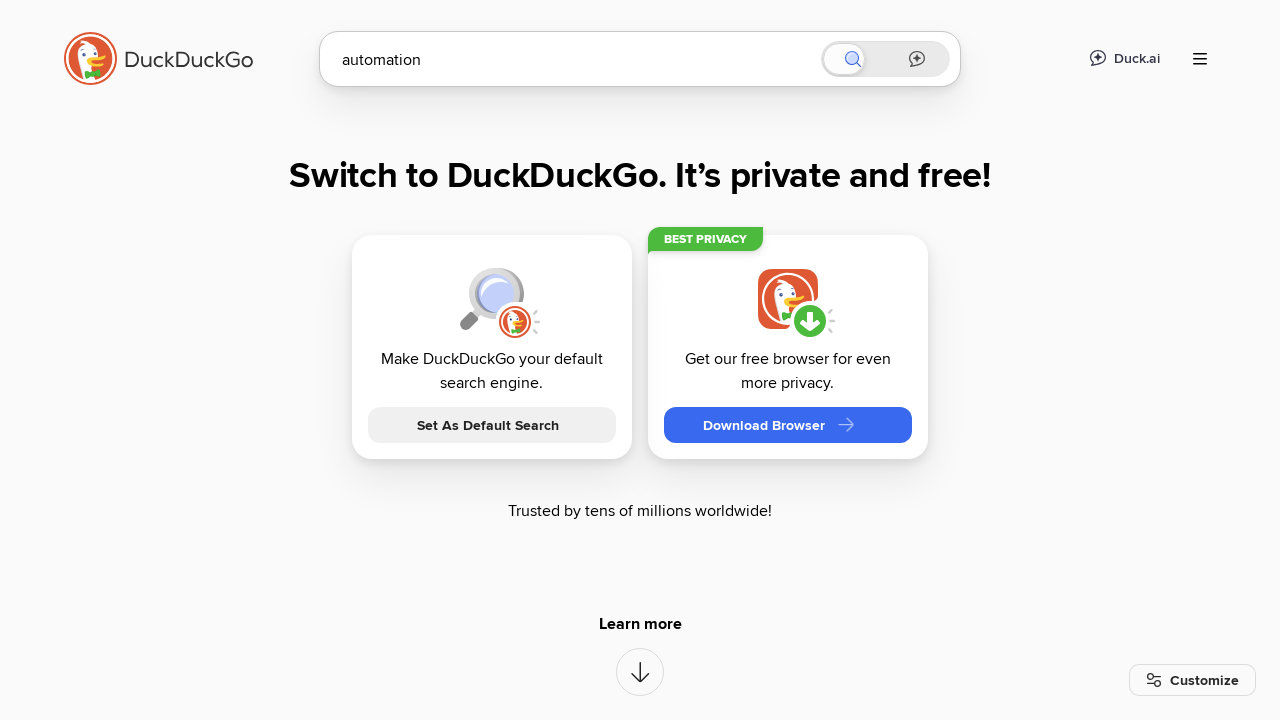

Pressed Enter to submit the search form on input[name='q']
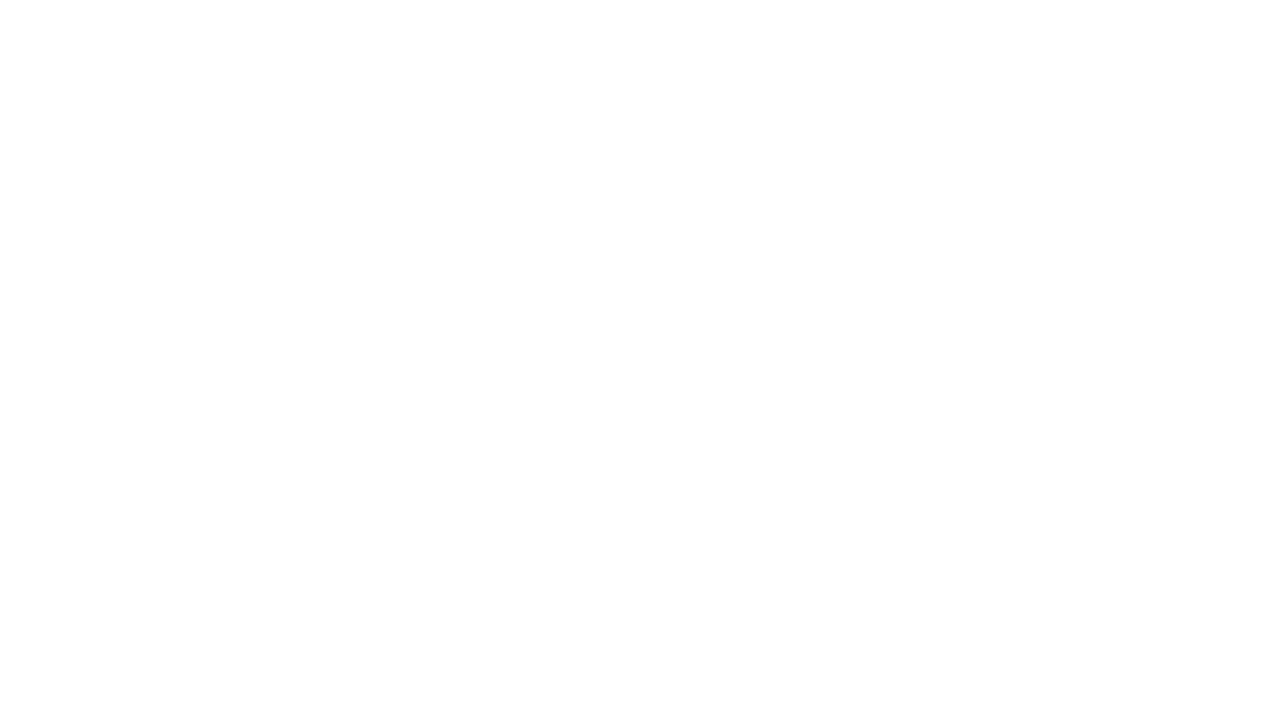

Page loaded after search submission
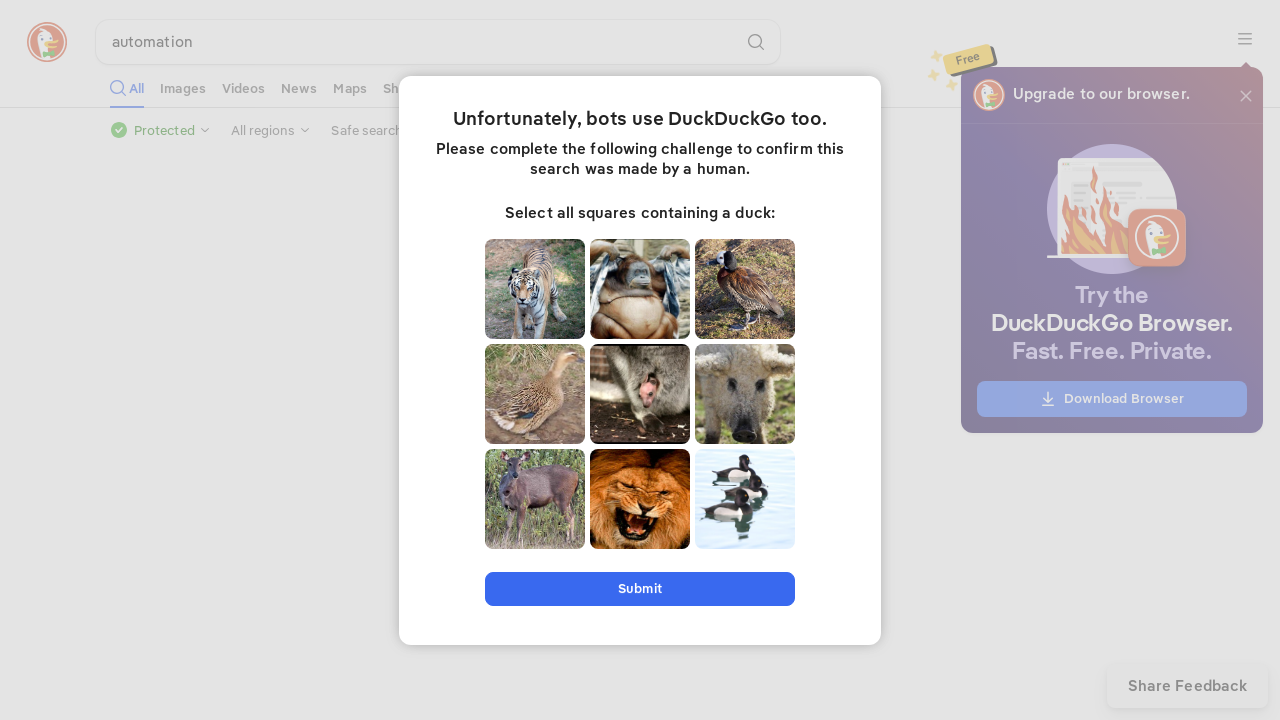

Verified page title contains 'automation'
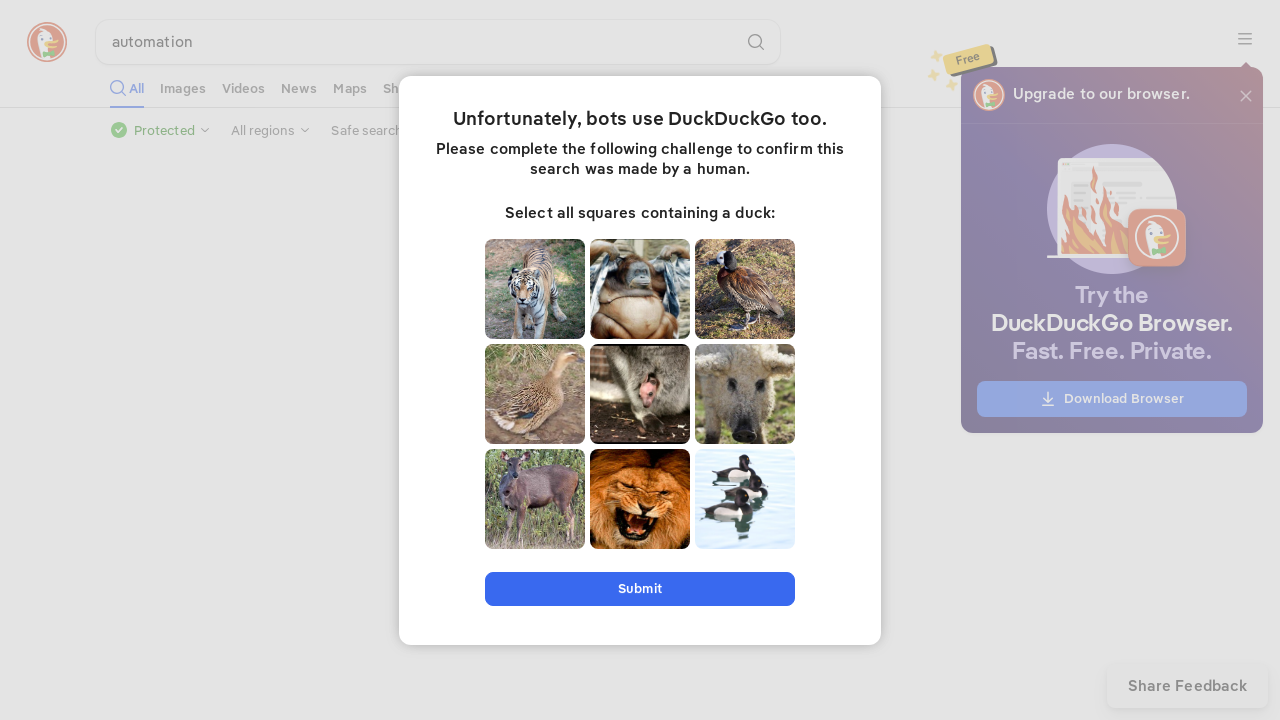

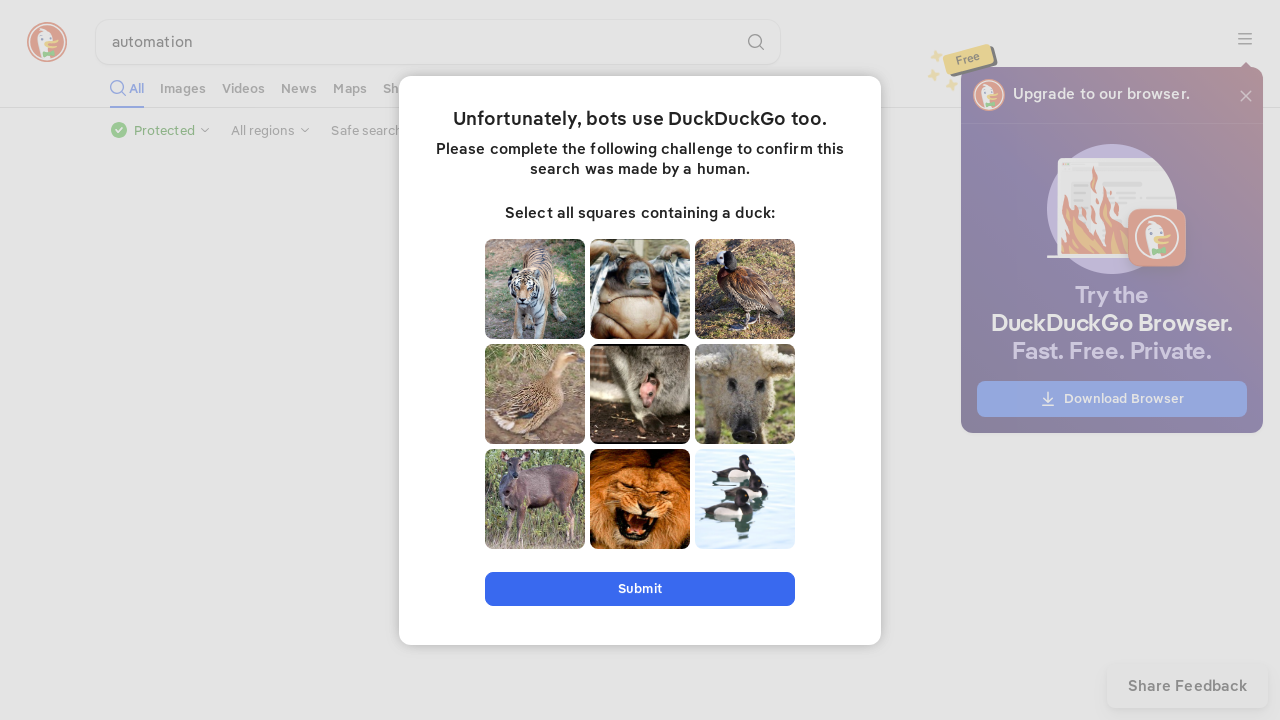